Tests the document search functionality on Beaufort County's Register of Deeds website by clicking on Document Type link and filling in date range fields for a search query.

Starting URL: https://rod.beaufortcountysc.gov/BrowserViewDMP/

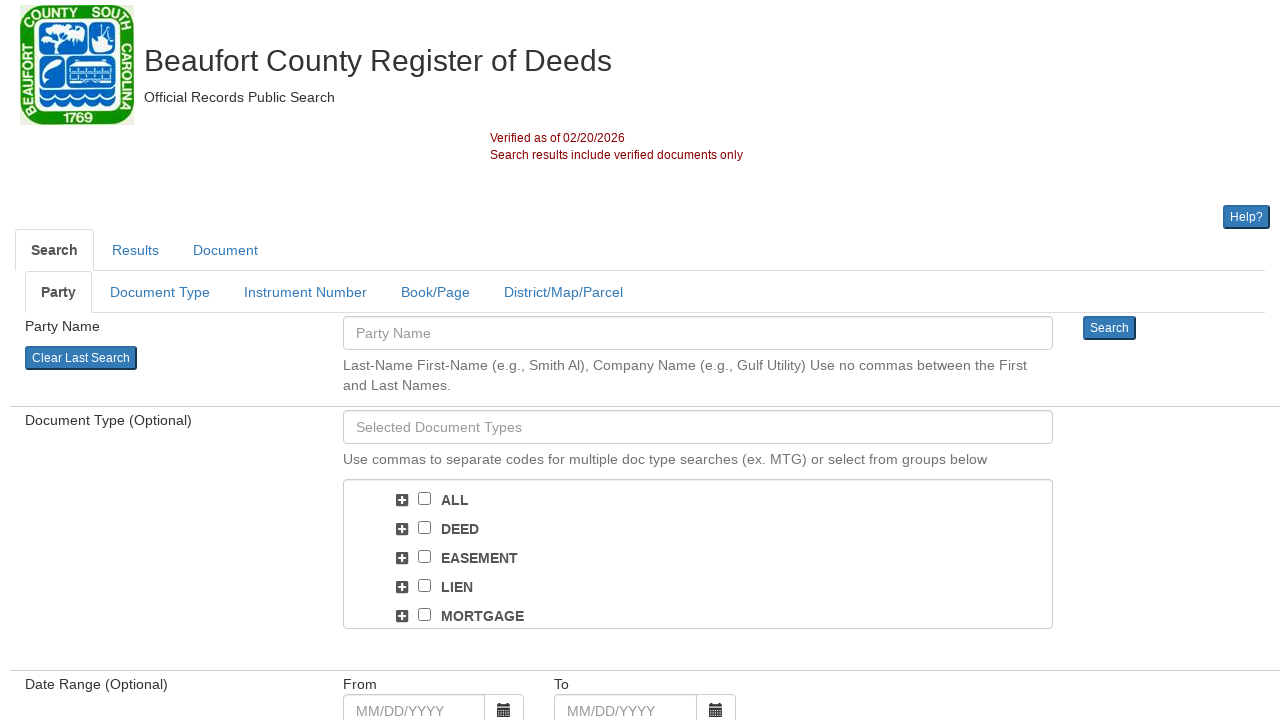

Clicked on 'Document Type' link at (160, 292) on a:has-text("Document Type")
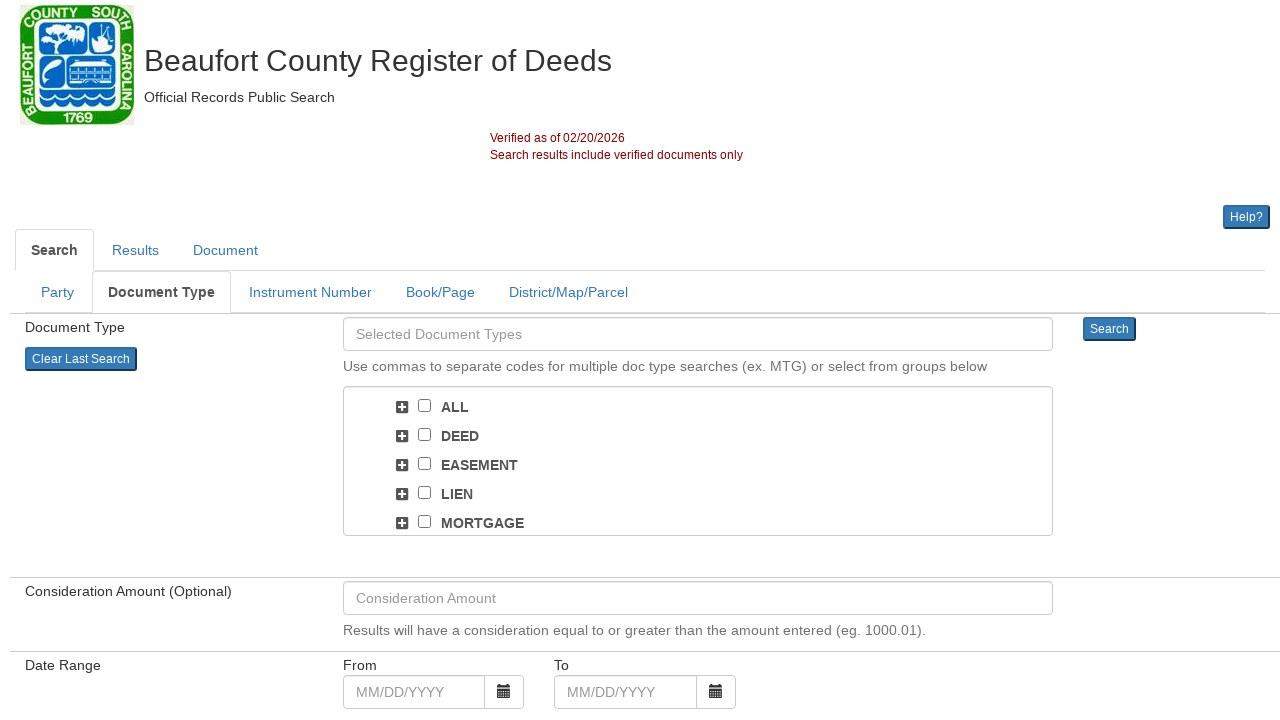

Document search form loaded and became visible
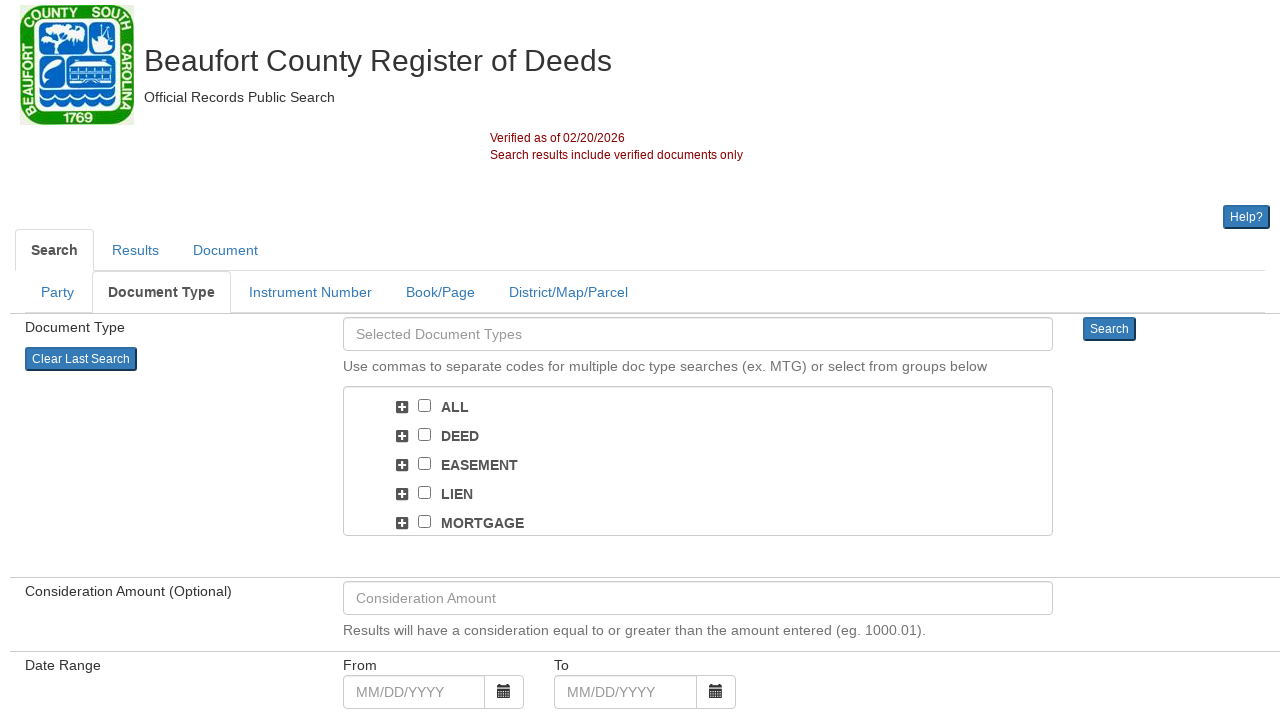

From date input field became visible
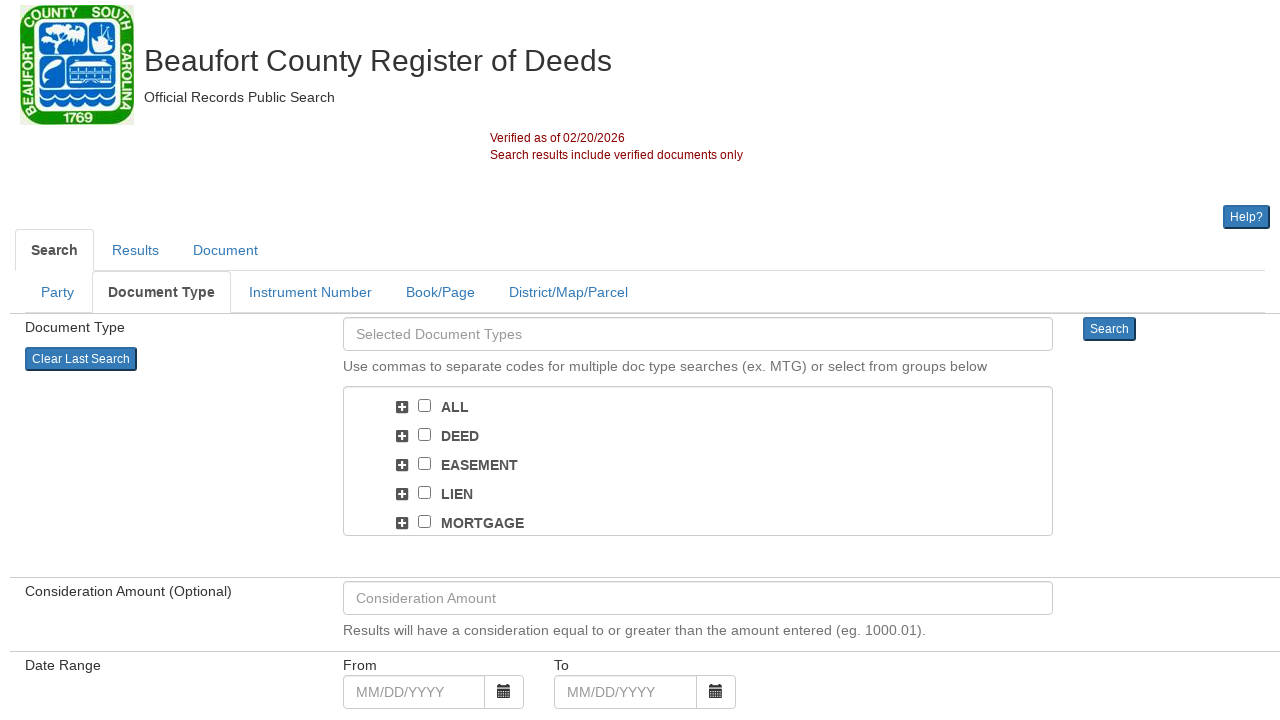

To date input field became visible
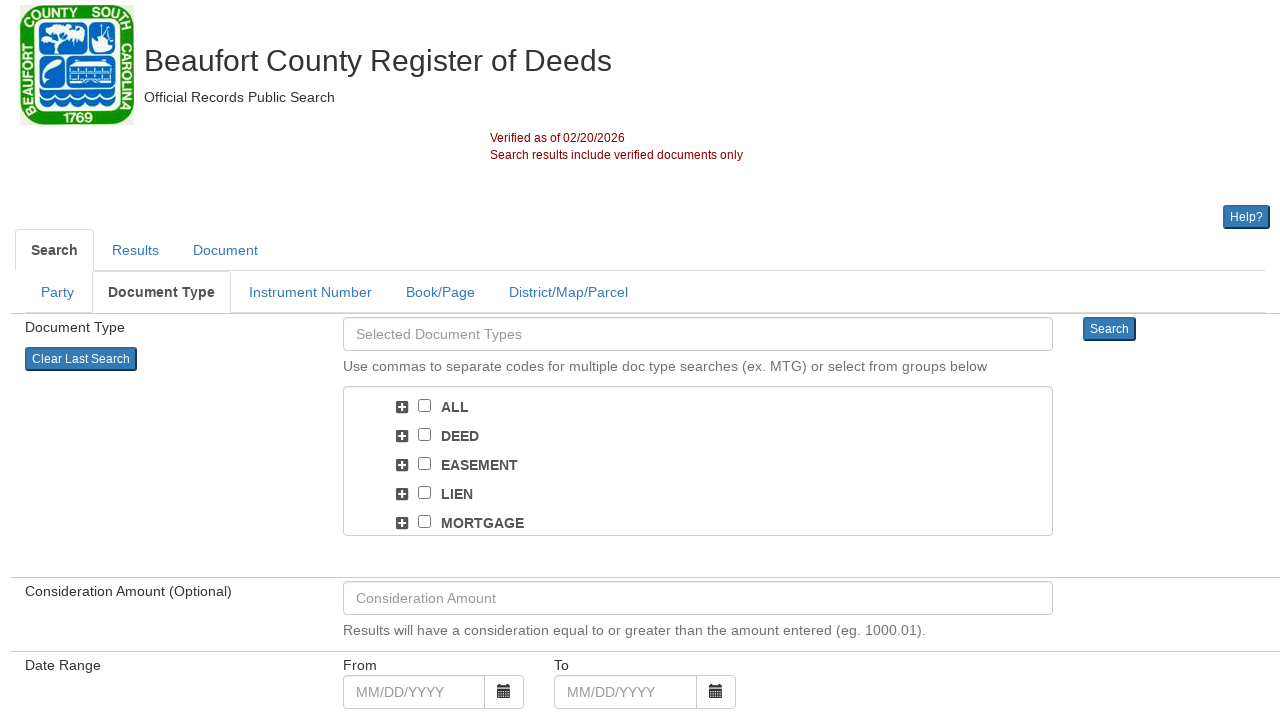

Filled 'From' date field with '08/15/2024' on form[name="docSearchForm"] input[name="fromdate"]
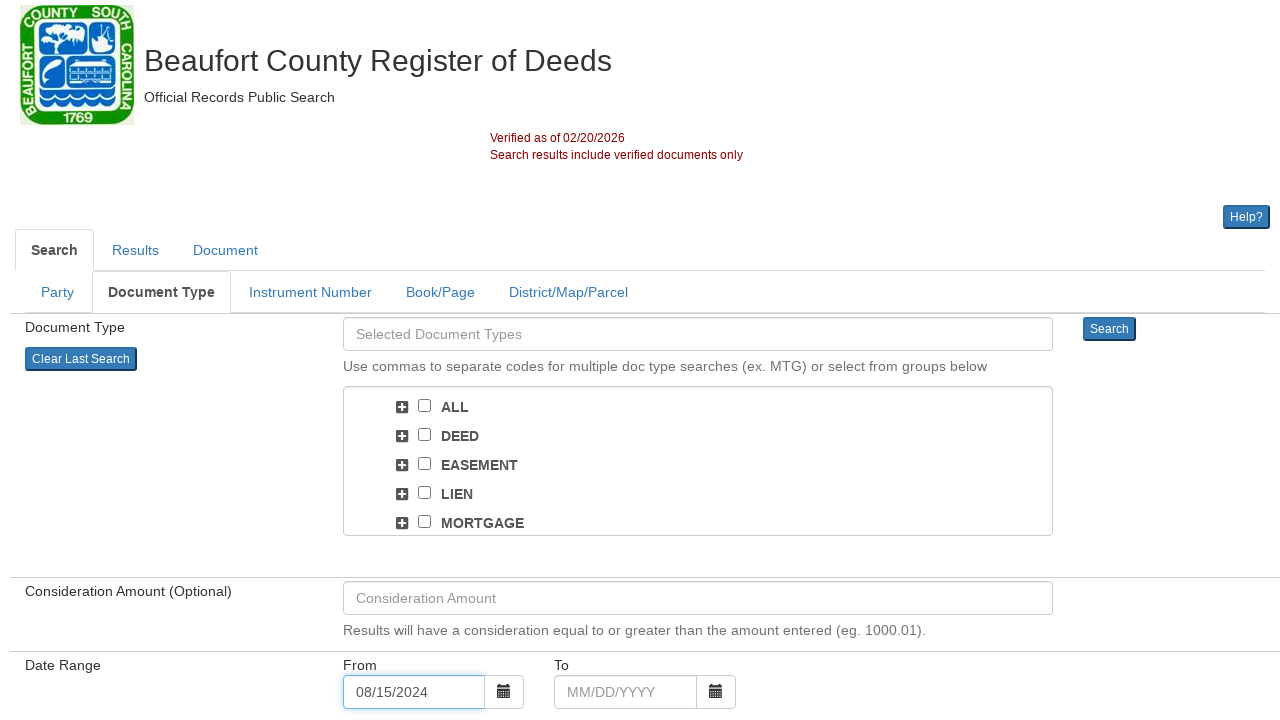

Filled 'To' date field with '08/15/2024' on form[name="docSearchForm"] input[name="todate"]
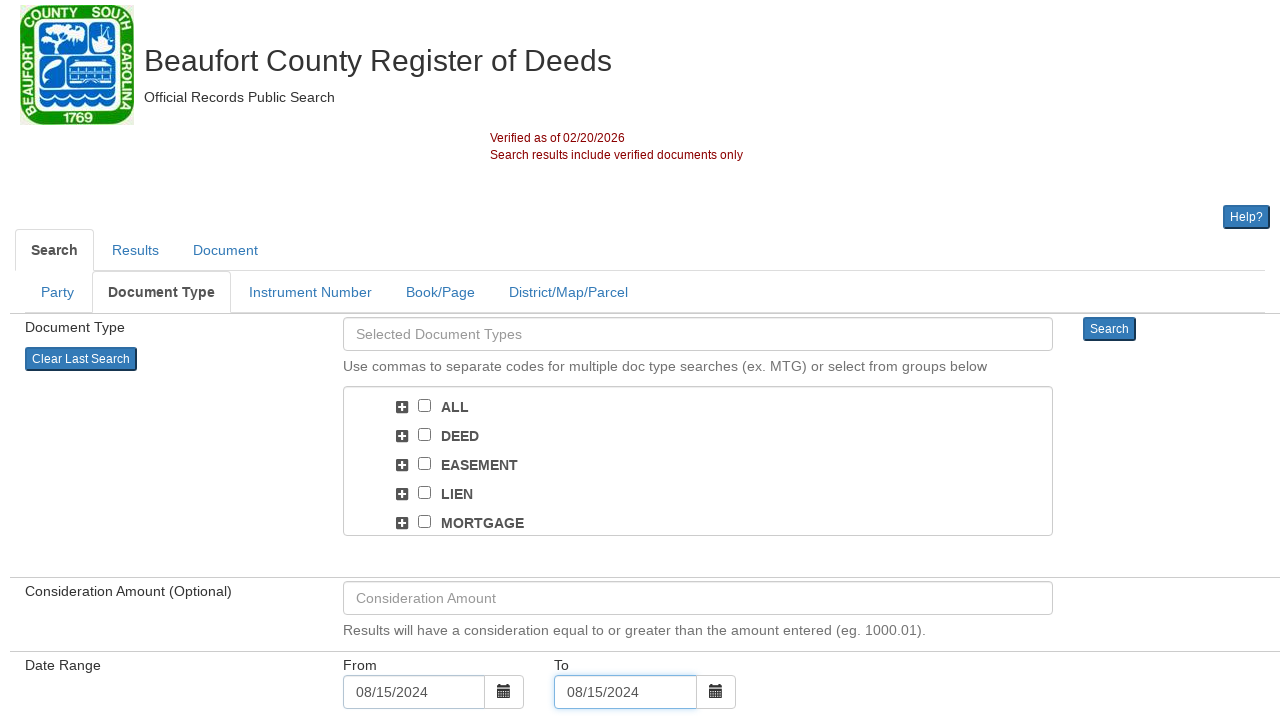

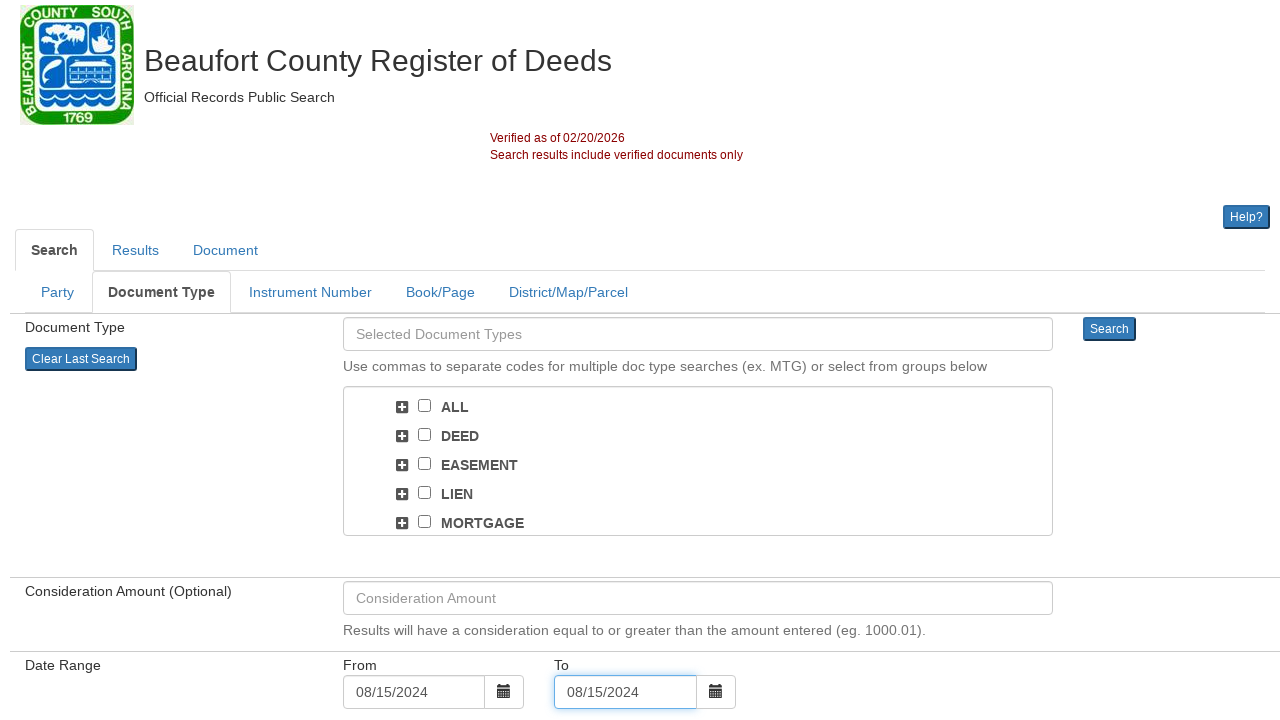